Tests that right-clicking the 'Right Click Me' button displays the right click confirmation message

Starting URL: https://demoqa.com/buttons/

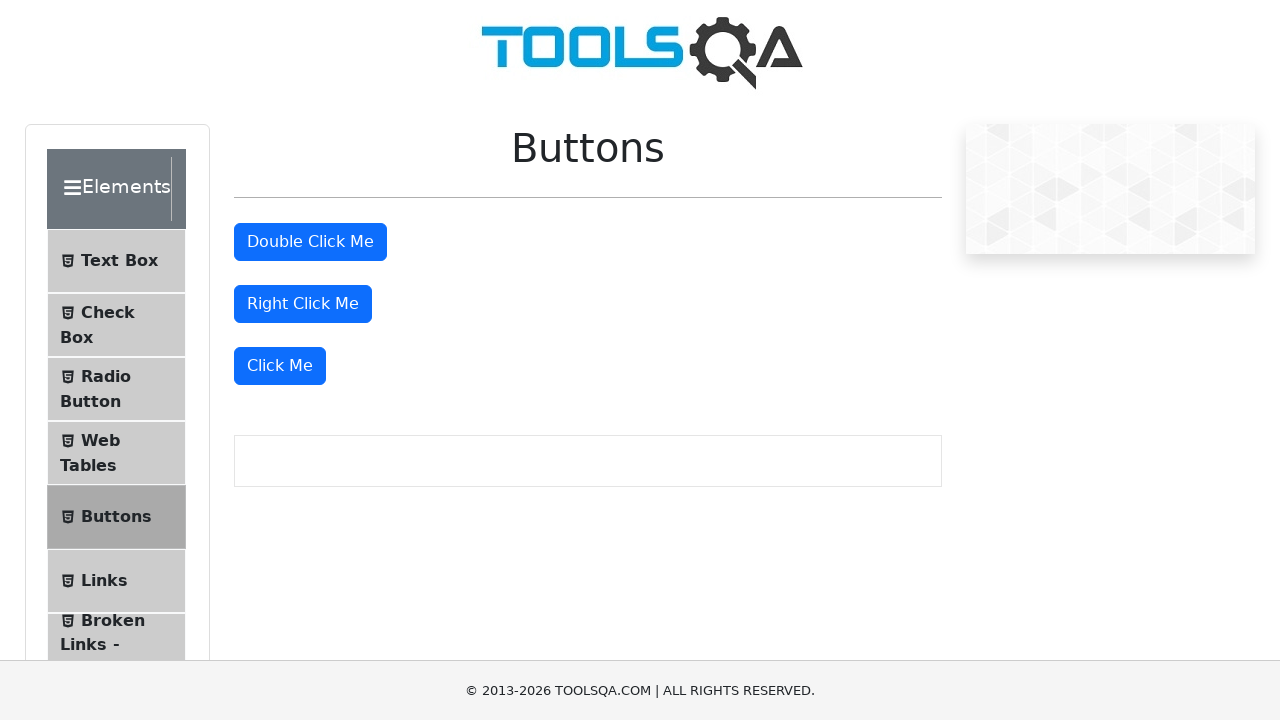

Waited for primary button to be visible
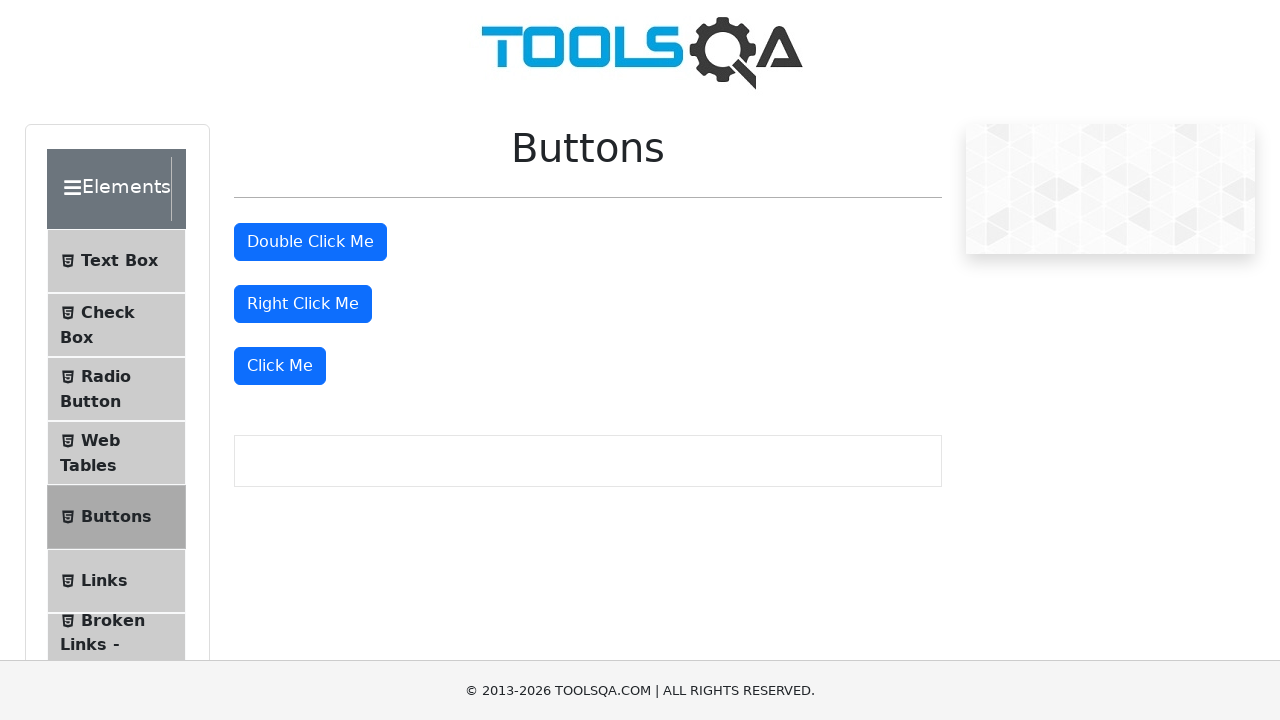

Waited for 'Right Click Me' button to be visible
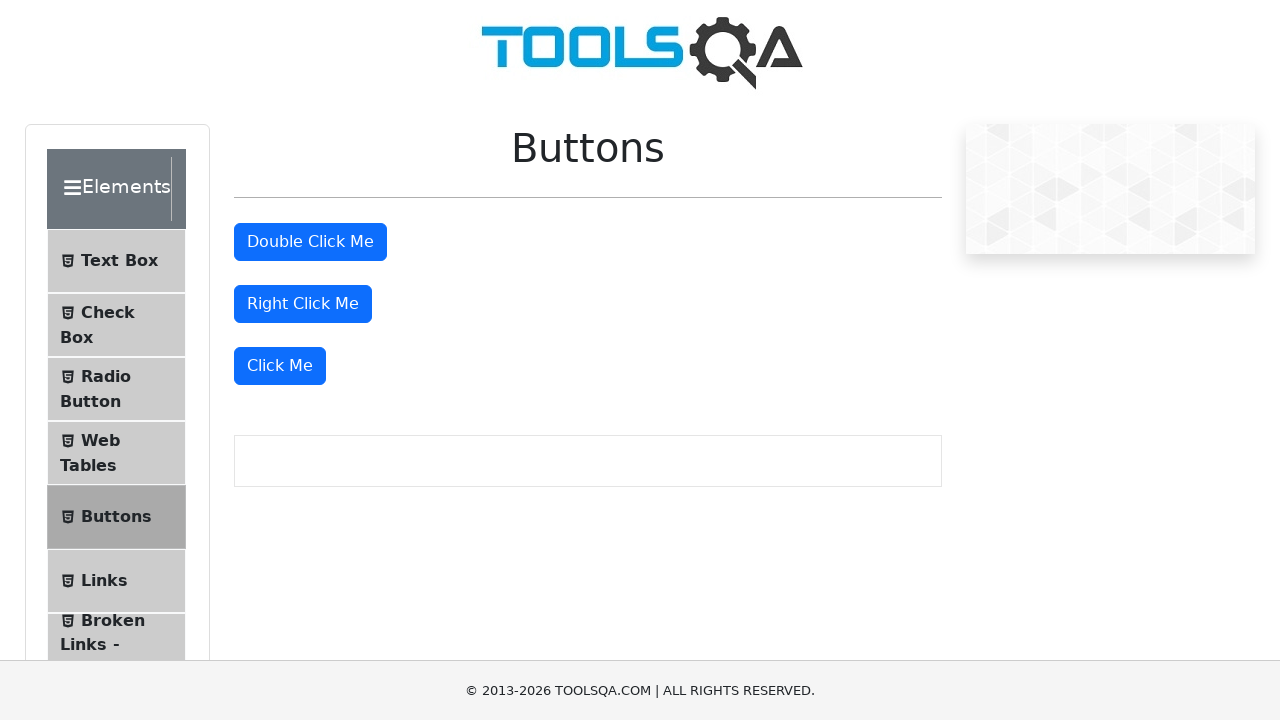

Right-clicked the 'Right Click Me' button at (303, 304) on #rightClickBtn
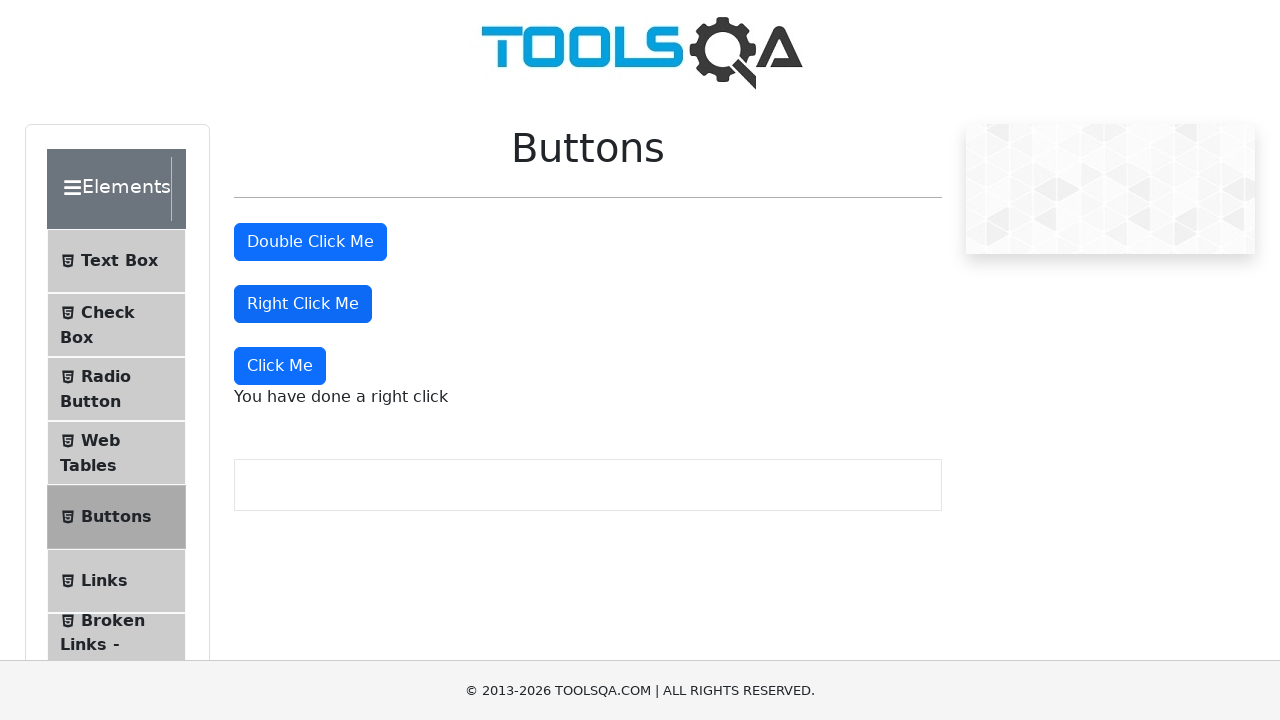

Right click confirmation message is displayed
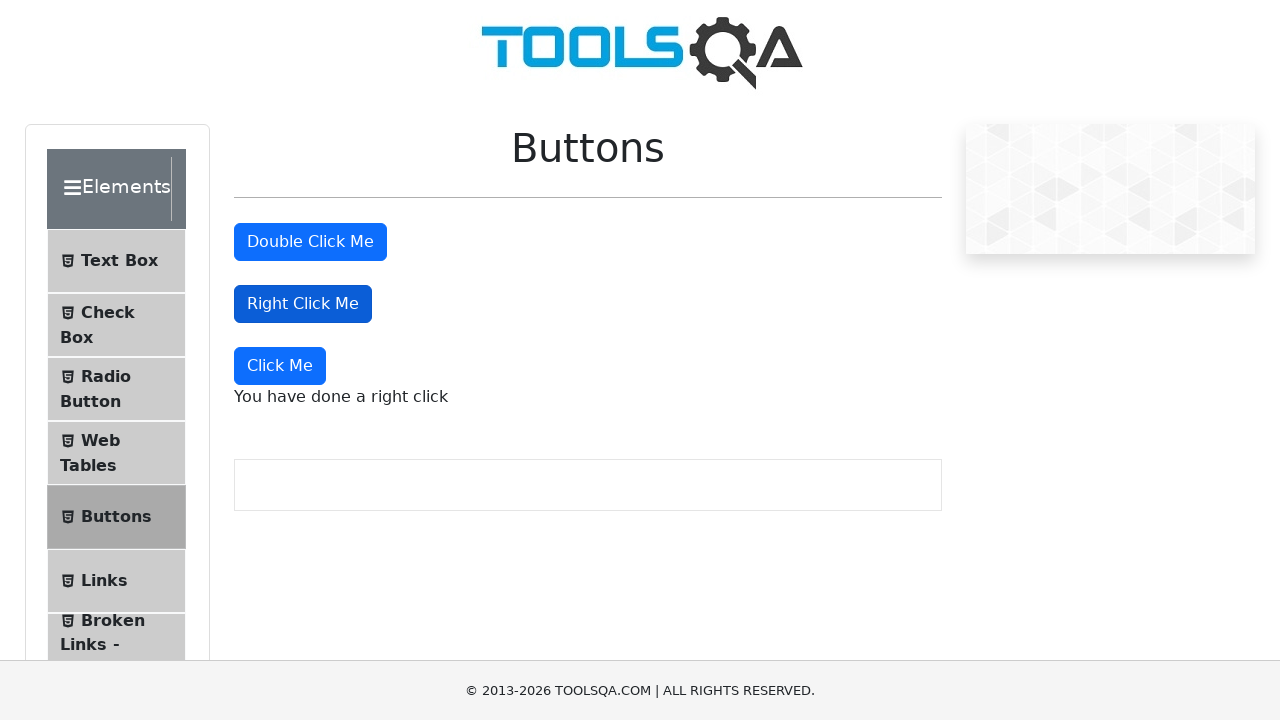

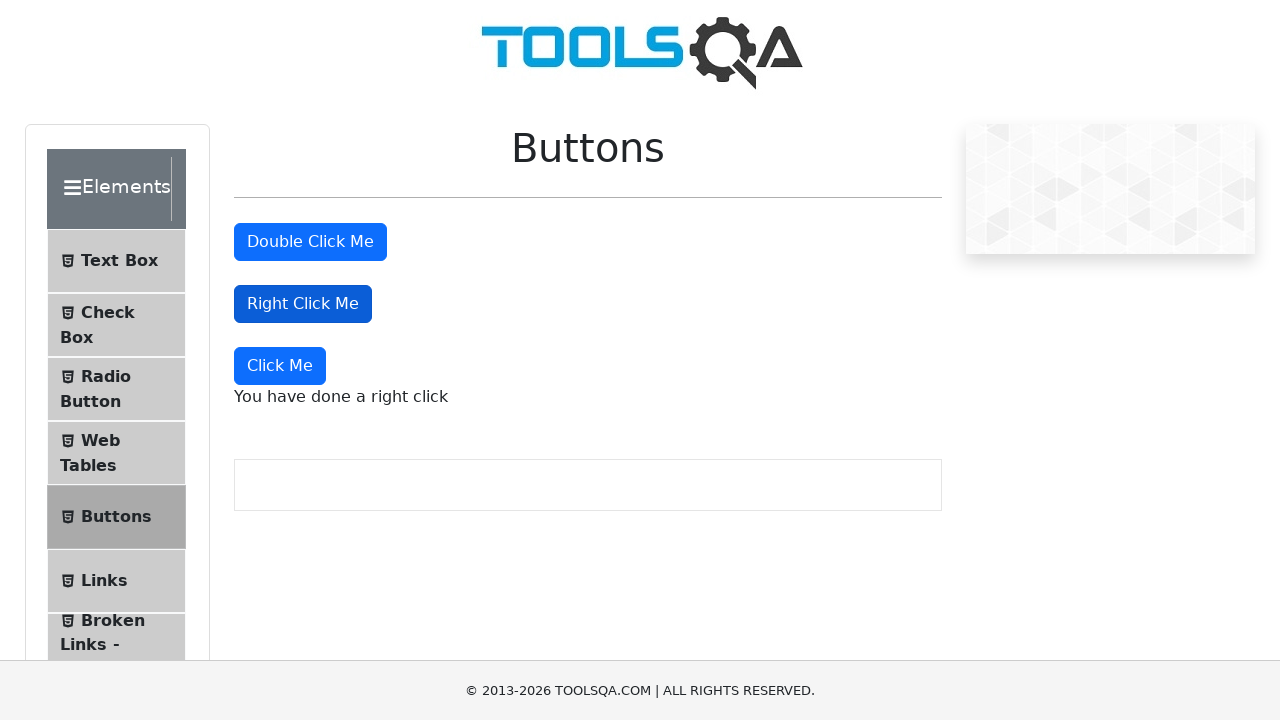